Clicks on React and NodeJS course and verifies navigation to course page

Starting URL: https://courses.ultimateqa.com/collections

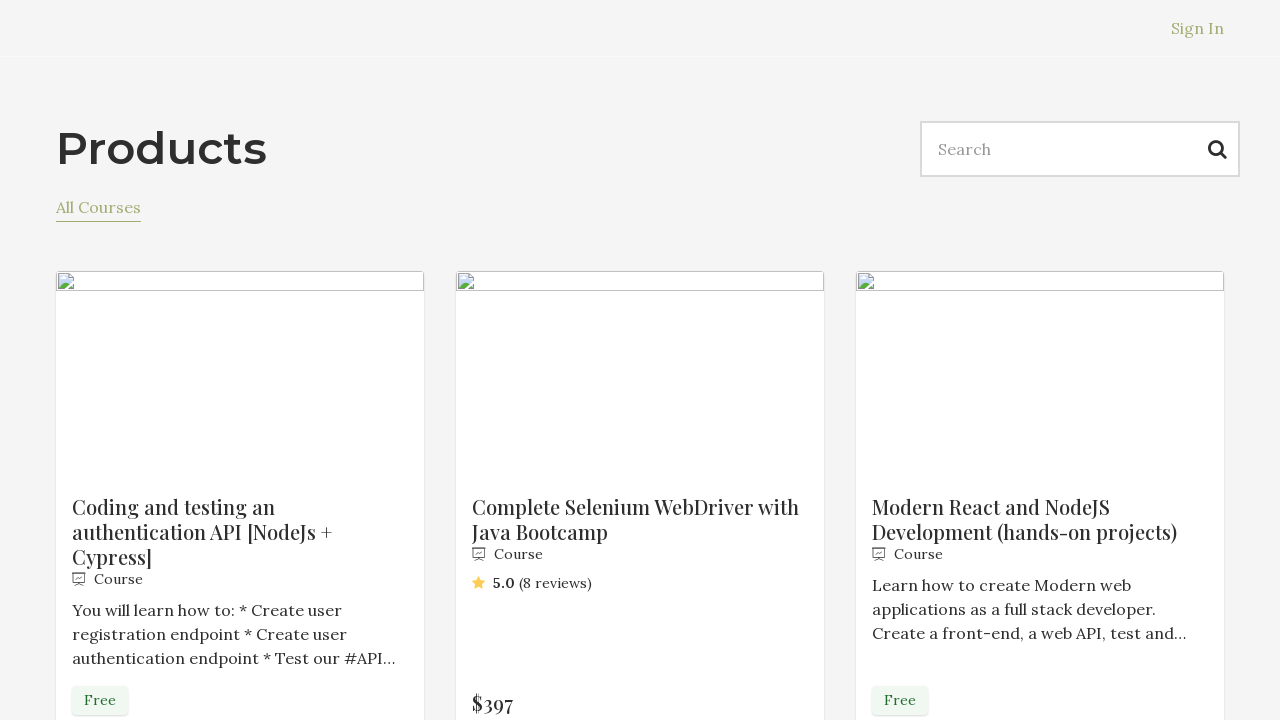

Clicked on React and NodeJS course link at (1040, 490) on a[href='/courses/react-and-nodejs']
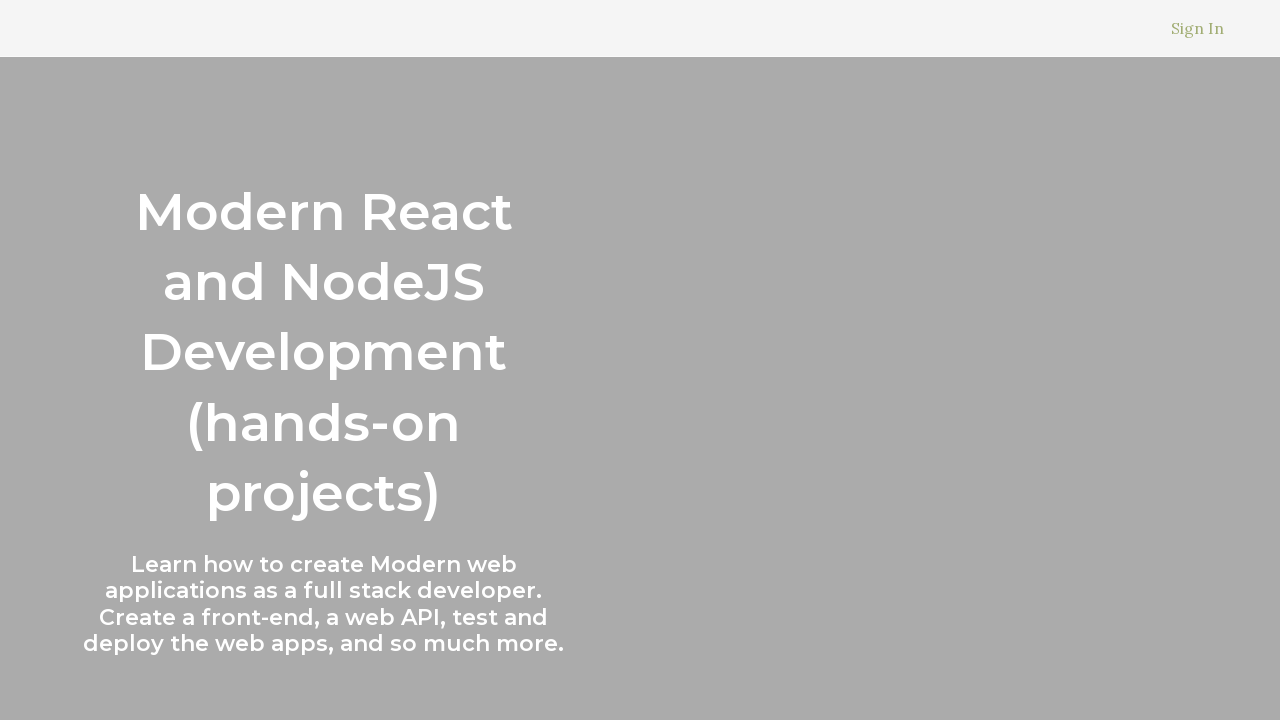

Navigated to React and NodeJS course page
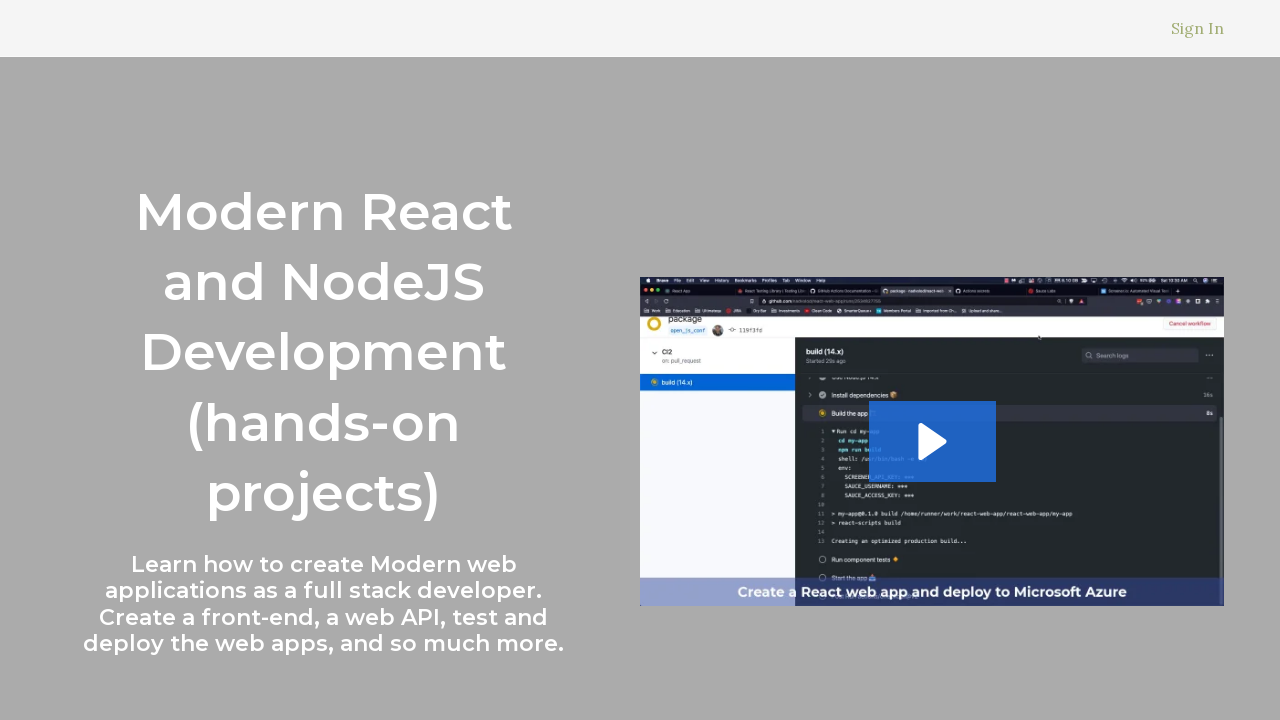

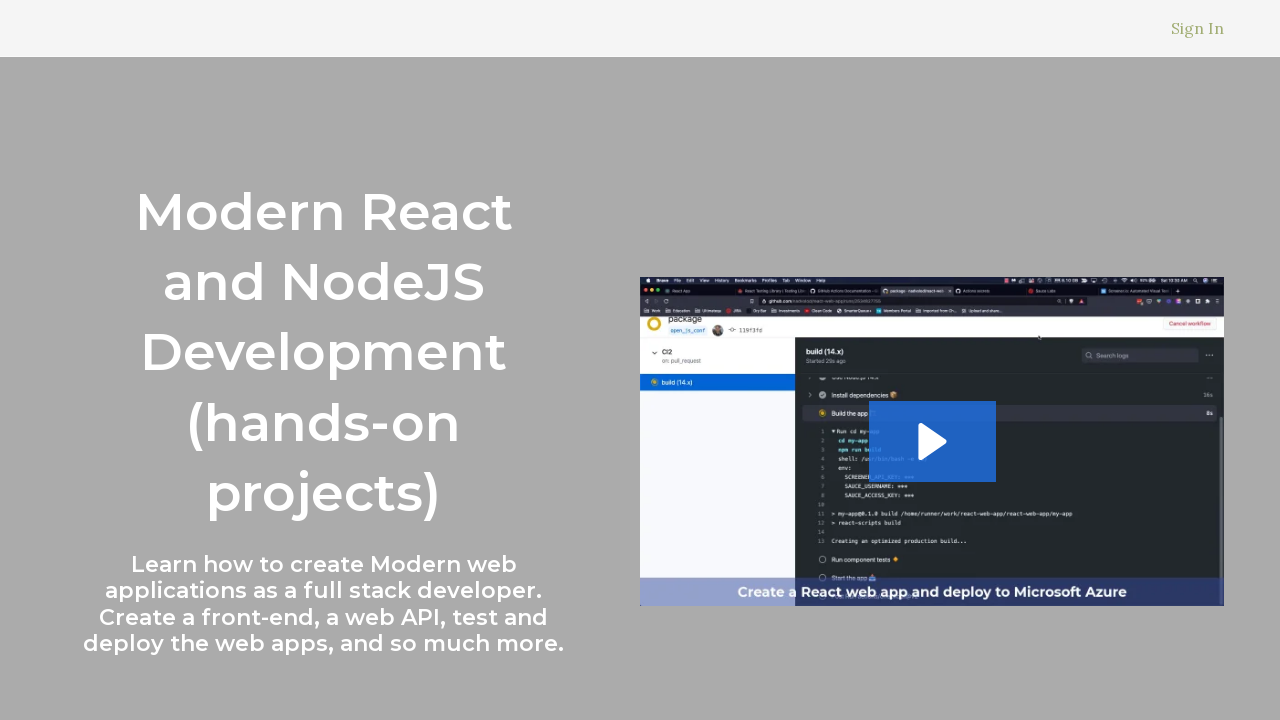